Tests checkbox interaction by checking the Tuesday checkbox and verifying its state changes

Starting URL: http://samples.gwtproject.org/samples/Showcase/Showcase.html#!CwCheckBox

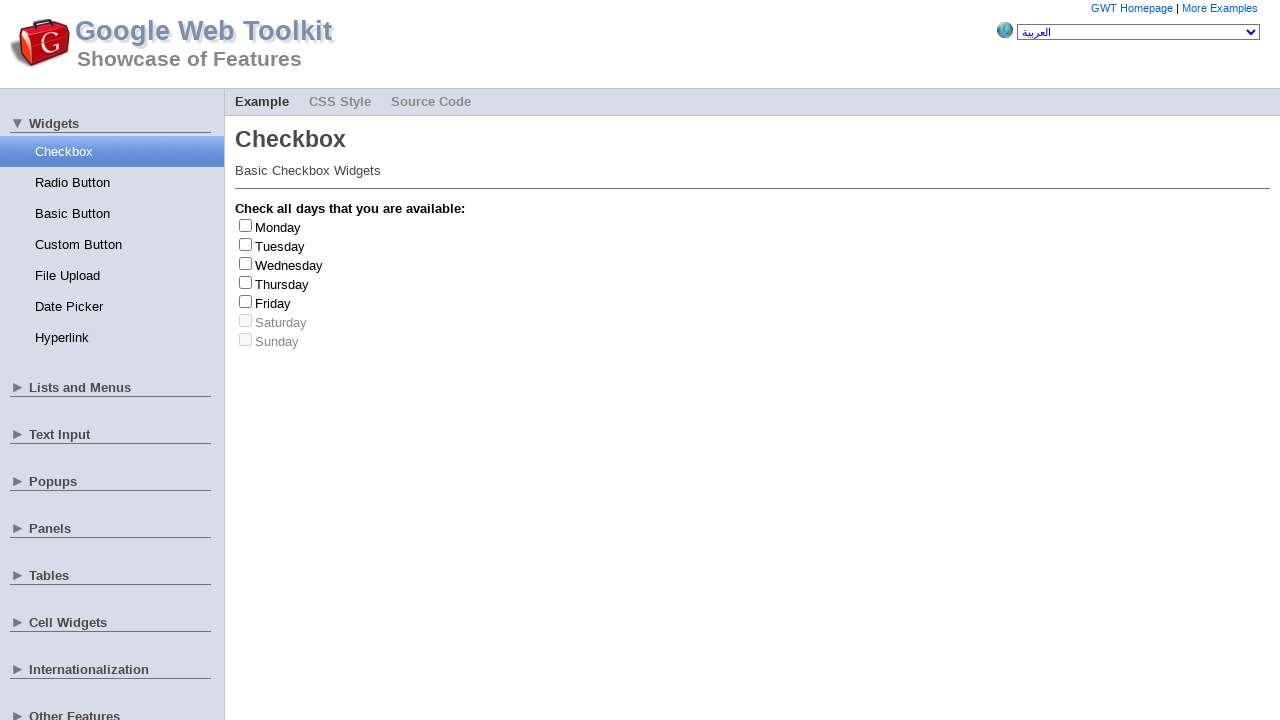

Located the Tuesday checkbox element
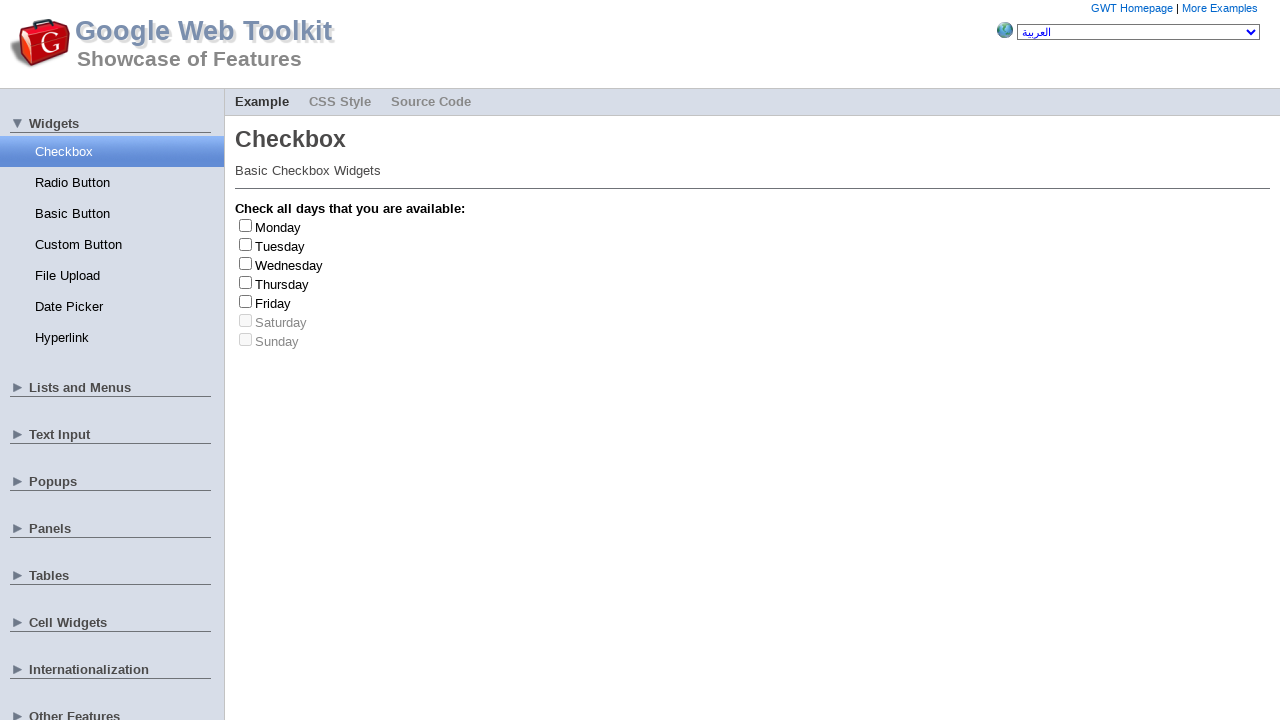

Clicked the Tuesday checkbox to change its state at (246, 244) on #gwt-debug-cwCheckBox-Tuesday-input
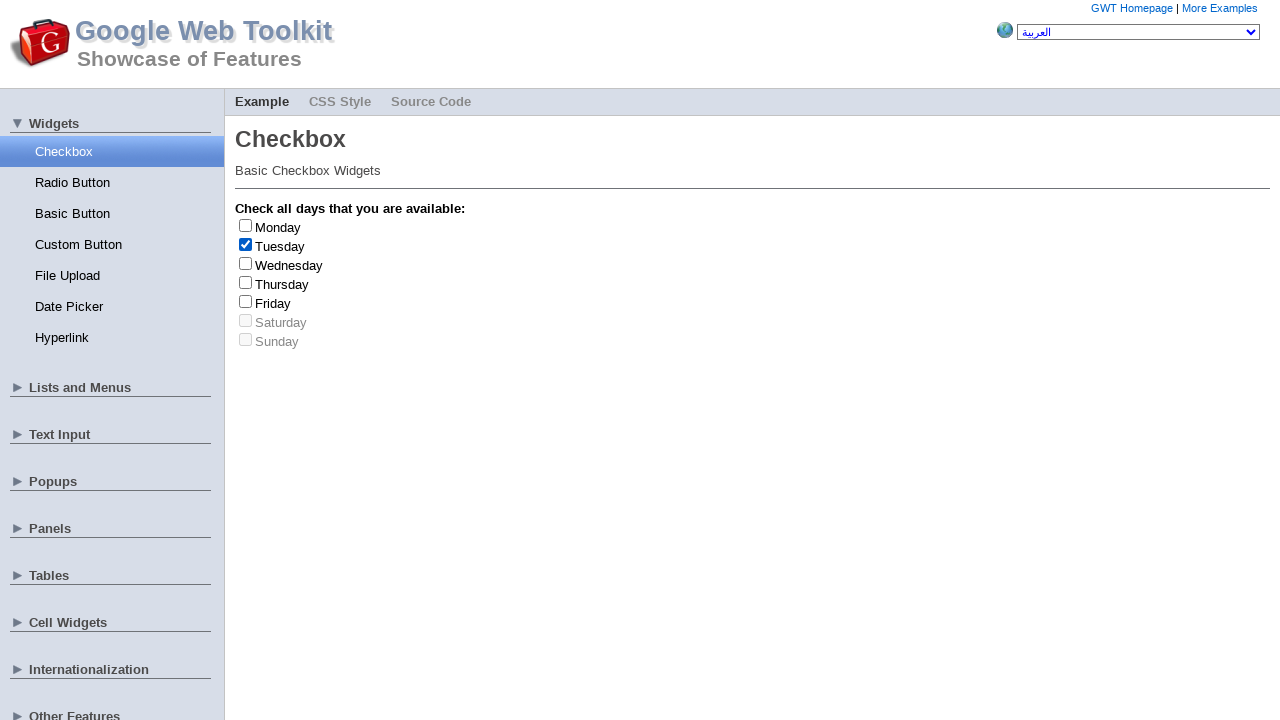

Verified that the Tuesday checkbox is now checked
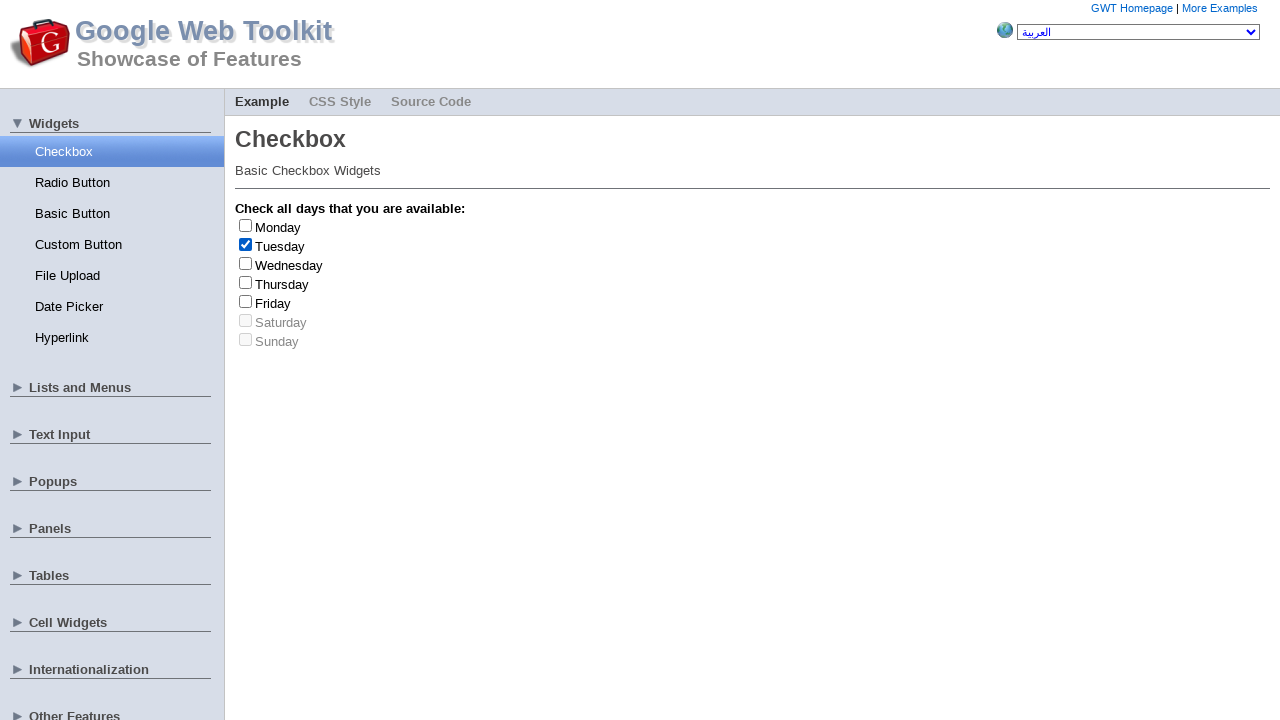

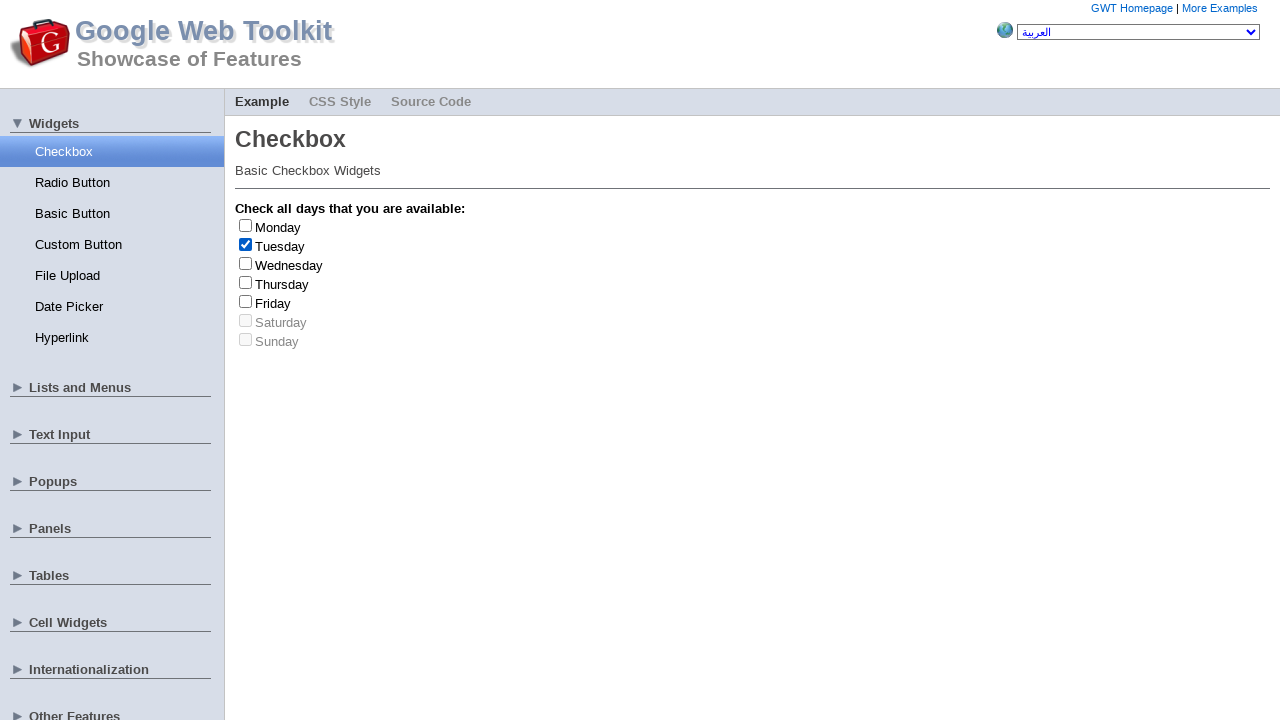